Tests that the Clear completed button is hidden when no items are completed

Starting URL: https://demo.playwright.dev/todomvc

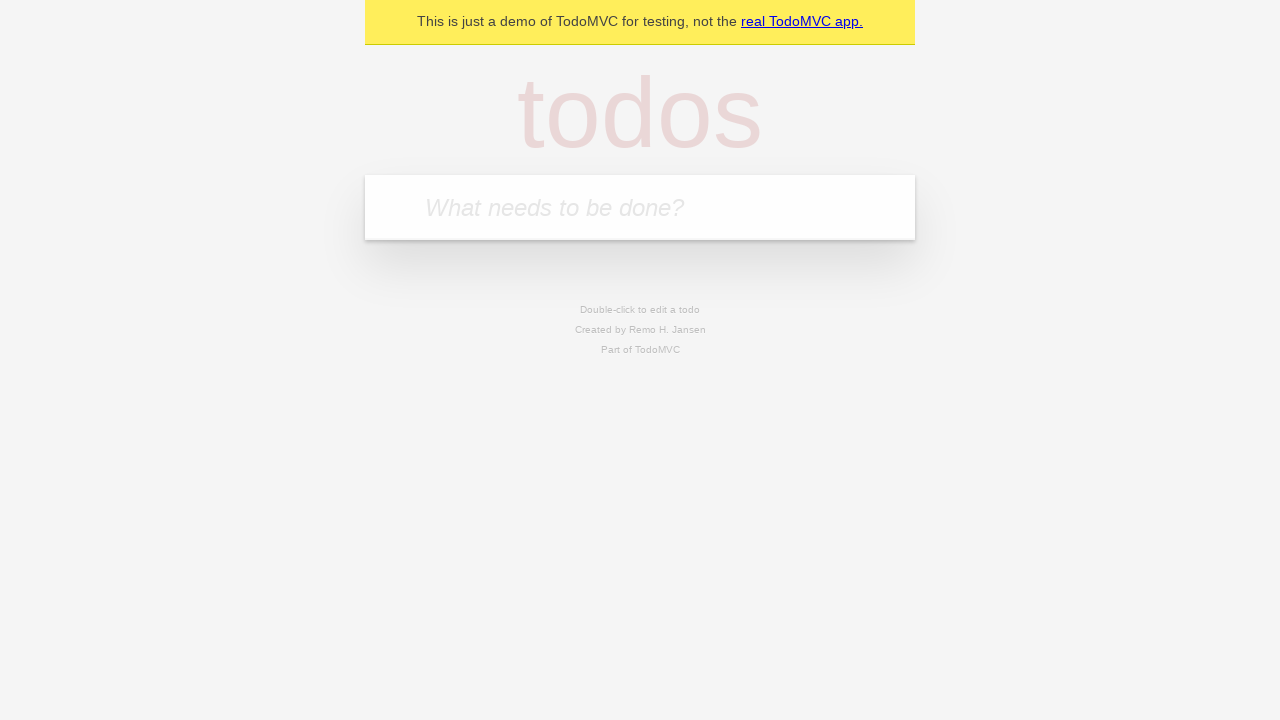

Filled todo input with 'buy some cheese' on internal:attr=[placeholder="What needs to be done?"i]
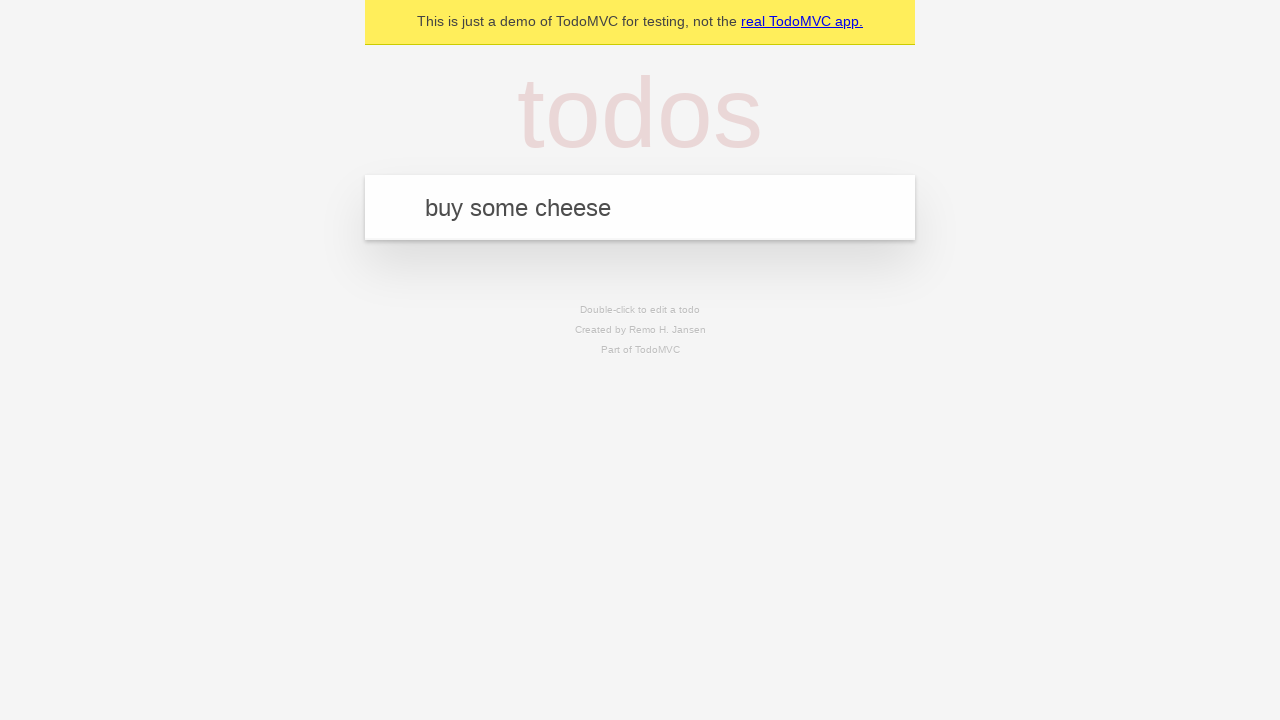

Pressed Enter to create first todo item on internal:attr=[placeholder="What needs to be done?"i]
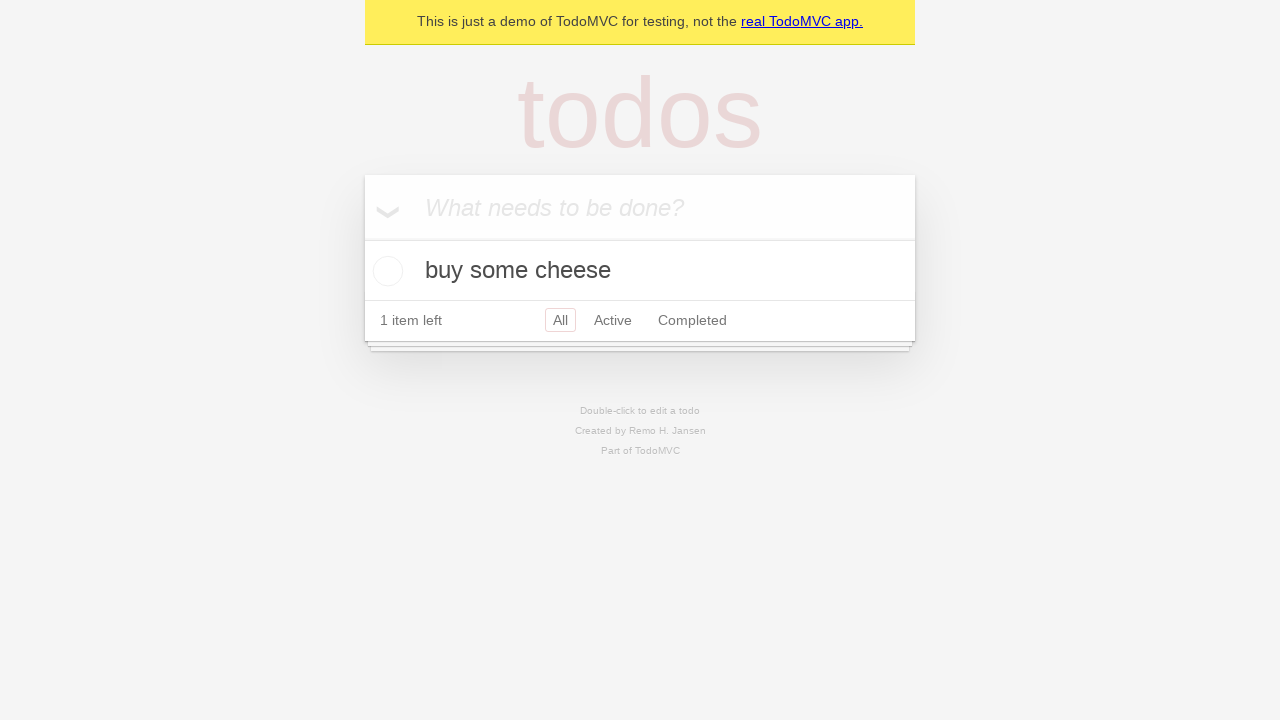

Filled todo input with 'feed the cat' on internal:attr=[placeholder="What needs to be done?"i]
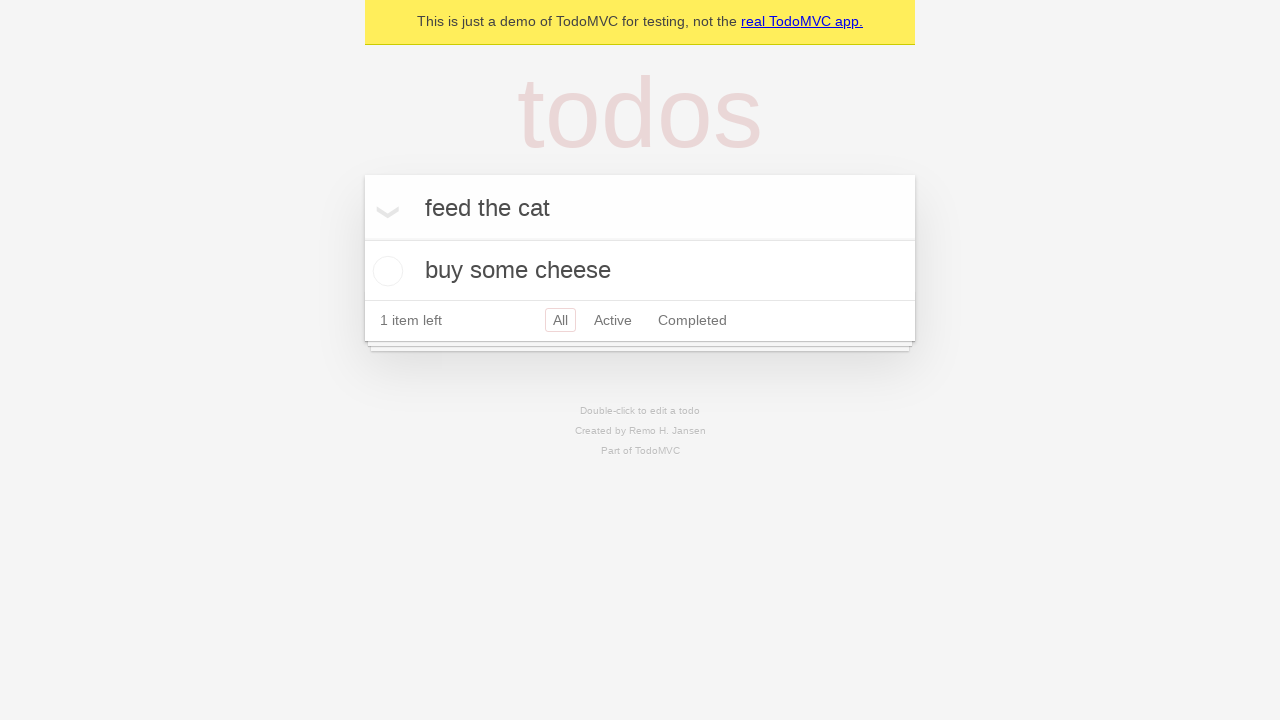

Pressed Enter to create second todo item on internal:attr=[placeholder="What needs to be done?"i]
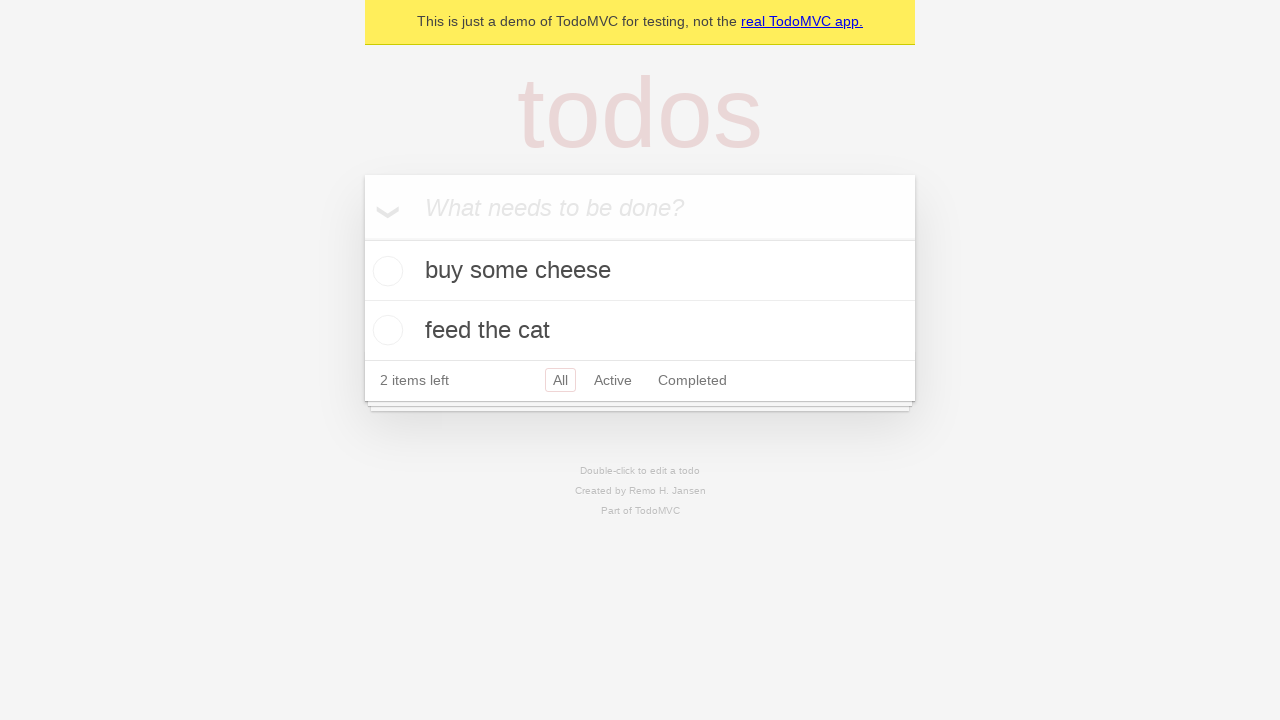

Filled todo input with 'book a doctors appointment' on internal:attr=[placeholder="What needs to be done?"i]
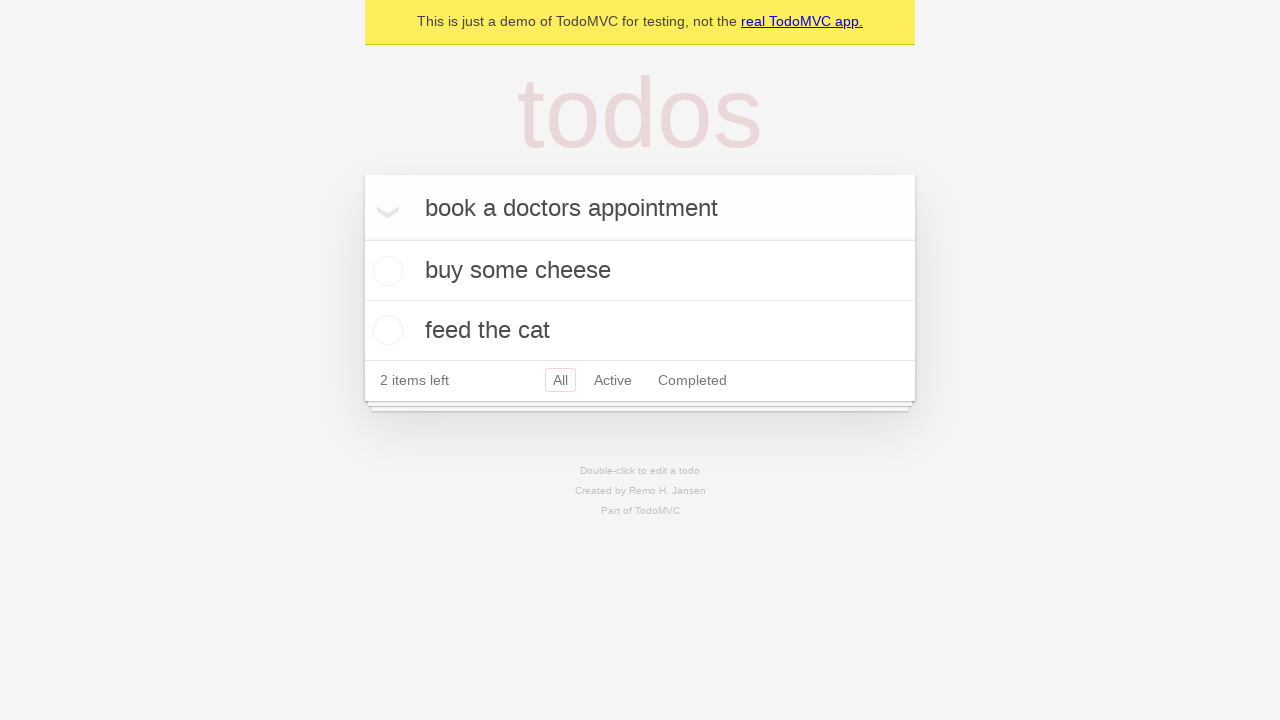

Pressed Enter to create third todo item on internal:attr=[placeholder="What needs to be done?"i]
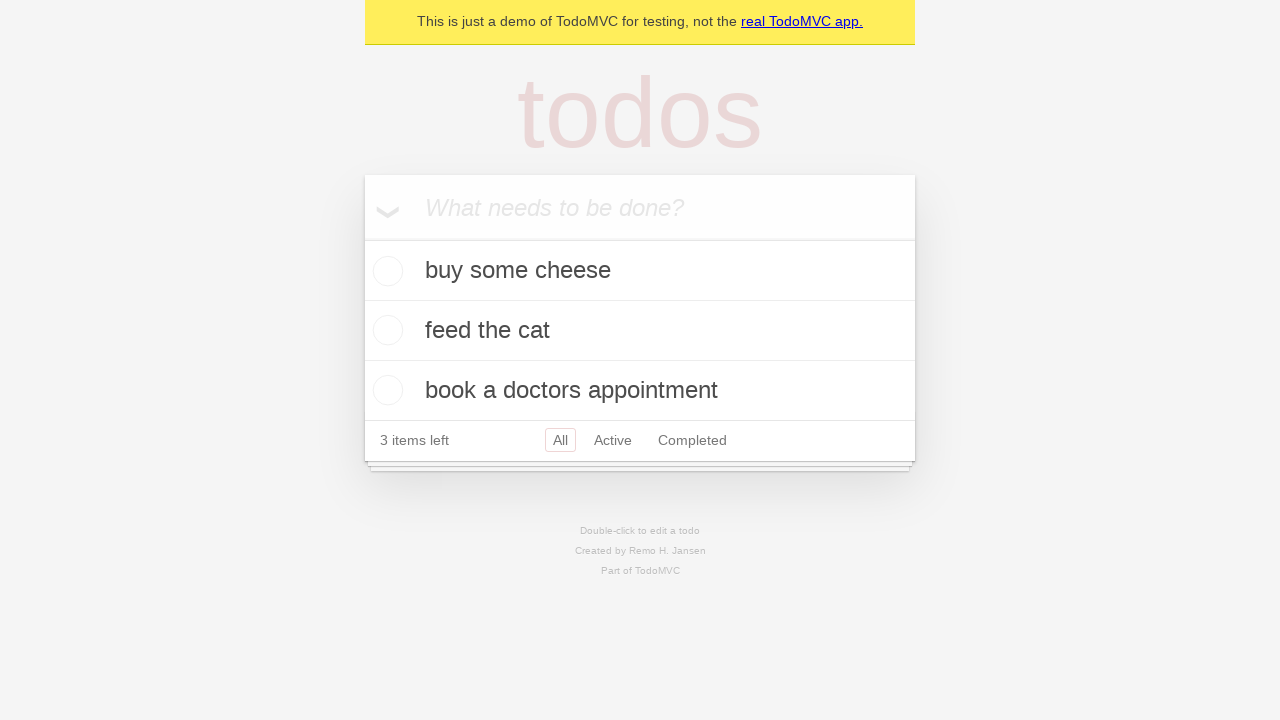

Checked first todo item as completed at (385, 271) on .todo-list li .toggle >> nth=0
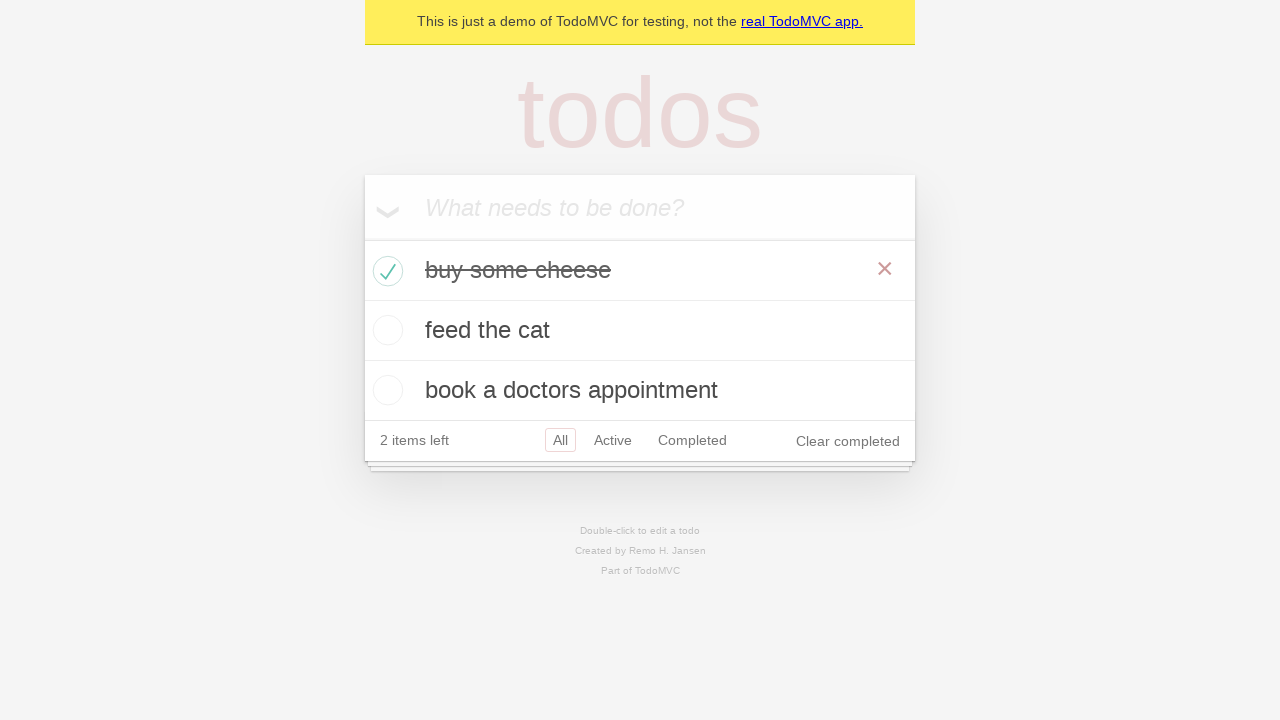

Clicked Clear completed button to remove completed items at (848, 441) on internal:role=button[name="Clear completed"i]
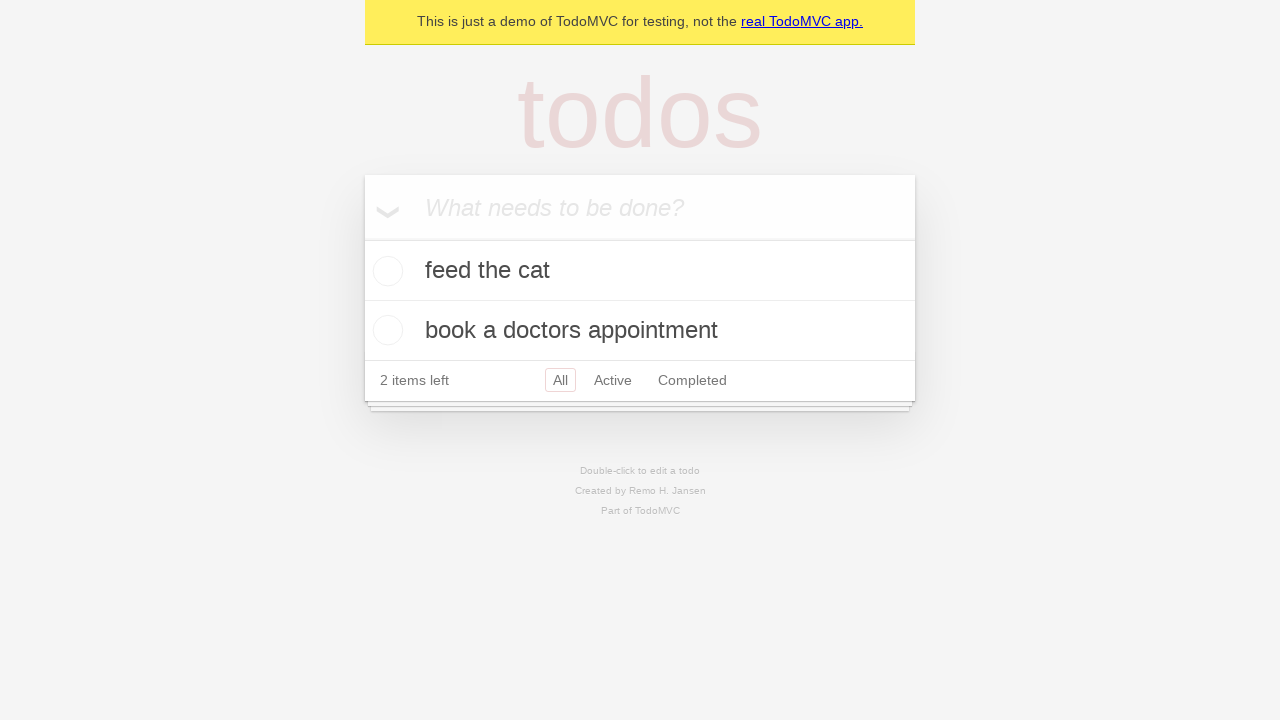

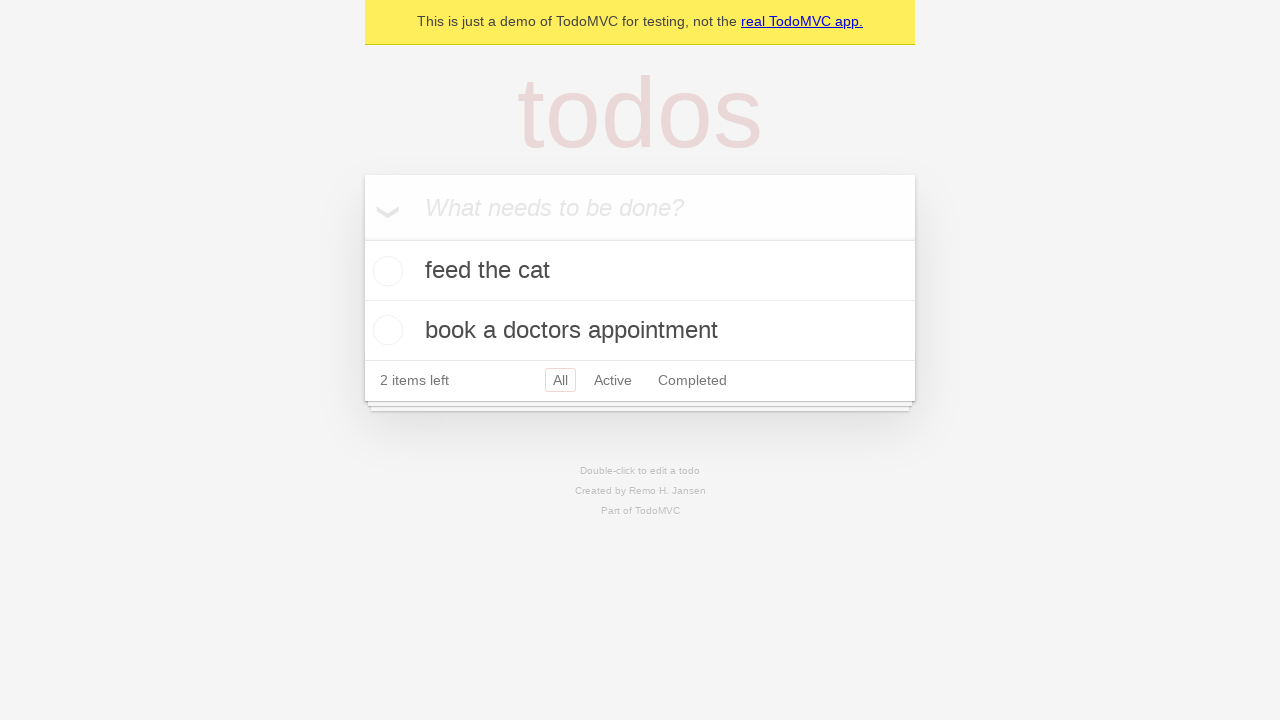